Tests that the text input field is cleared after adding a todo item

Starting URL: https://demo.playwright.dev/todomvc

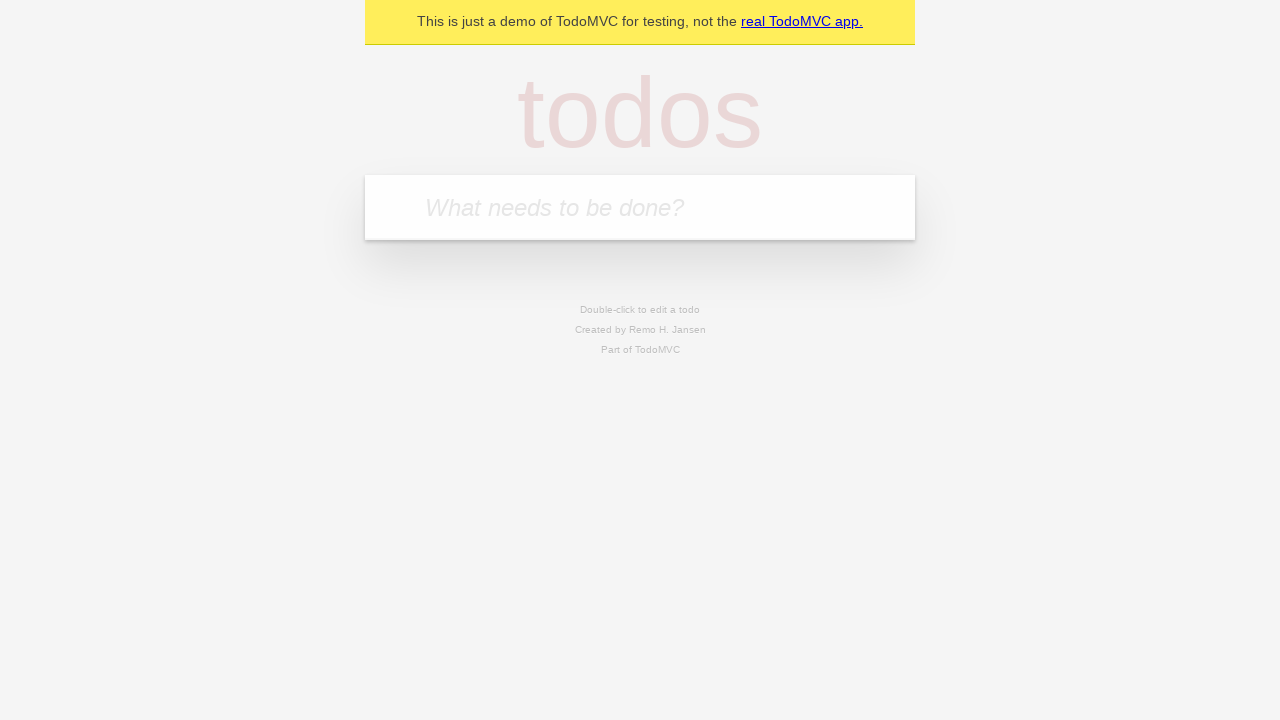

Located the todo input field
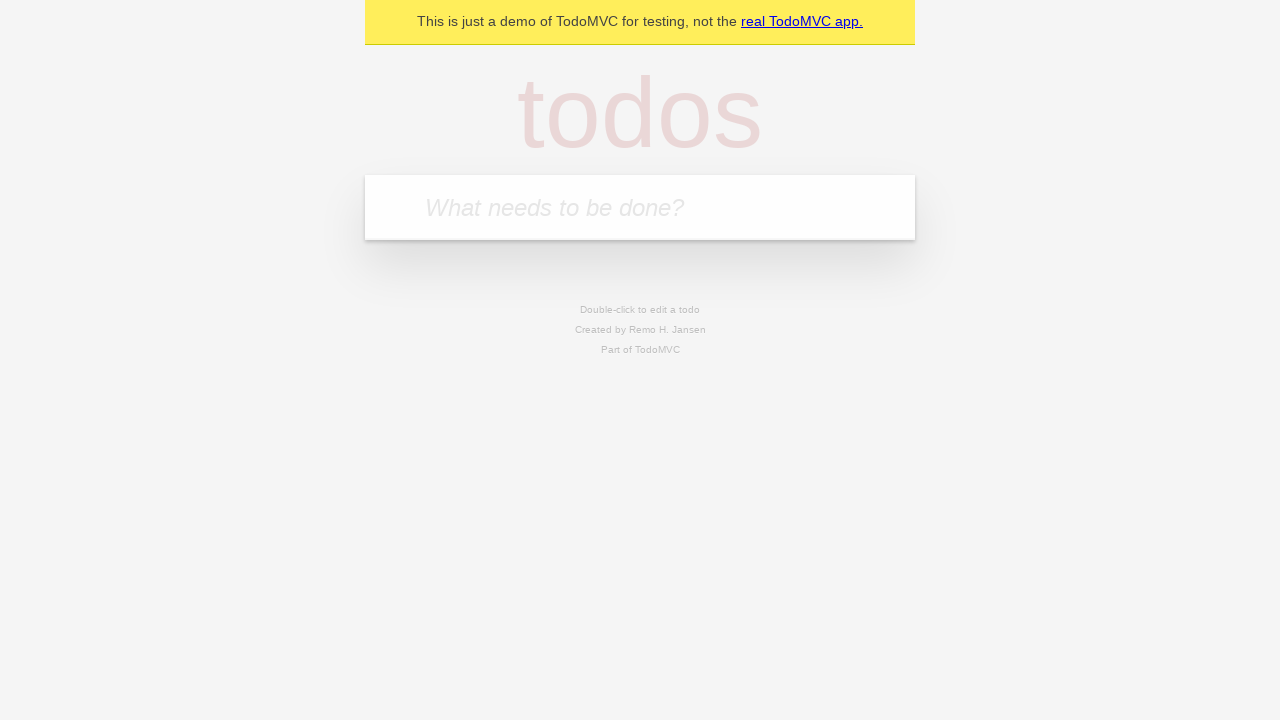

Filled todo input with 'buy some cheese' on internal:attr=[placeholder="What needs to be done?"i]
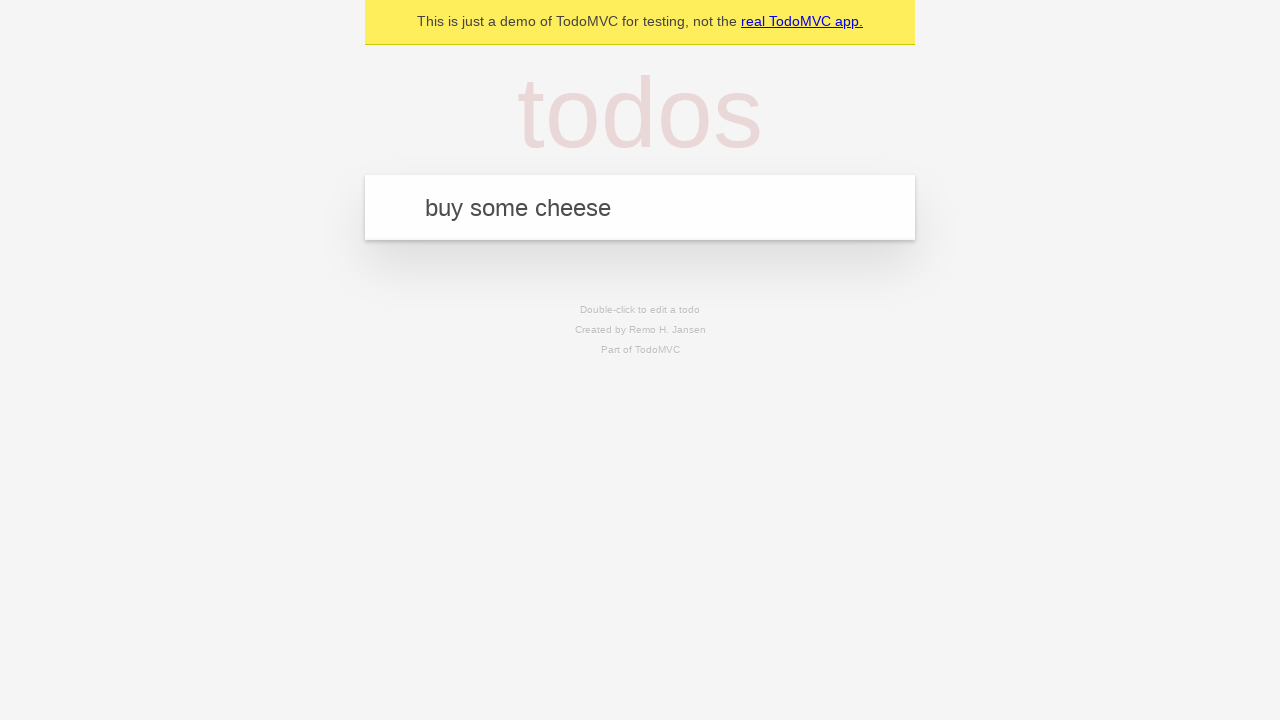

Pressed Enter to submit the todo item on internal:attr=[placeholder="What needs to be done?"i]
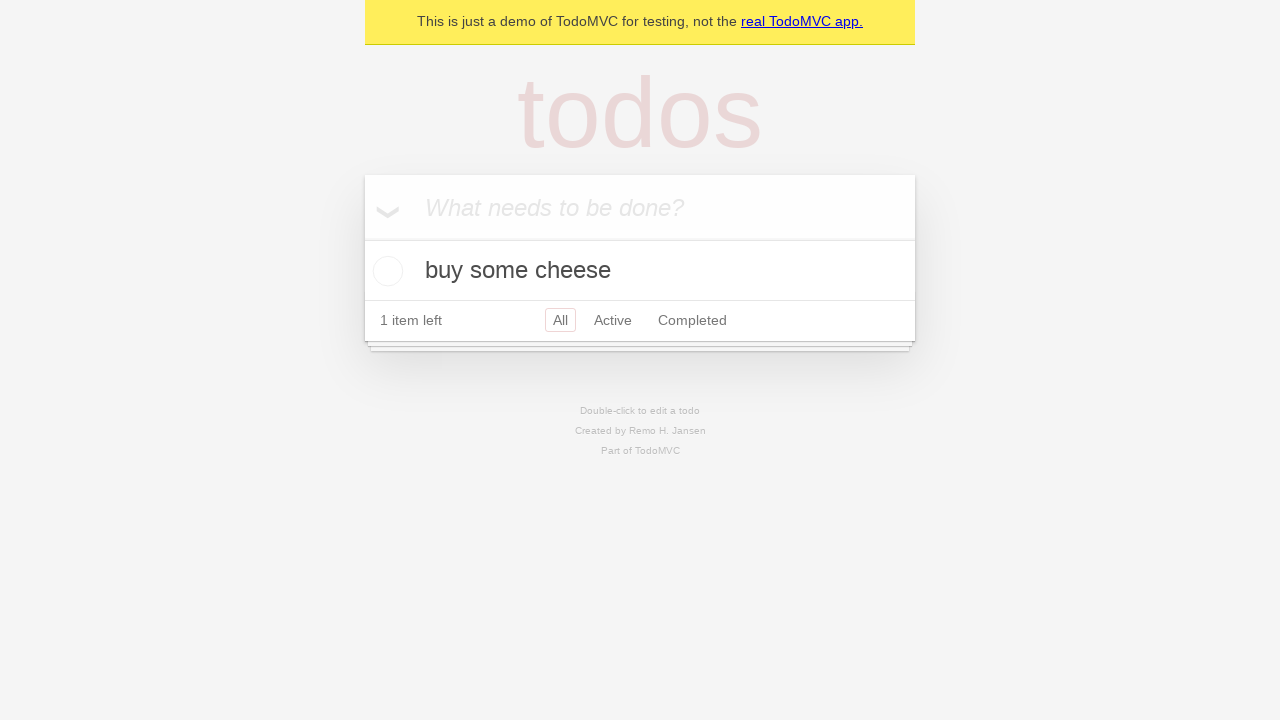

Todo item appeared in the list
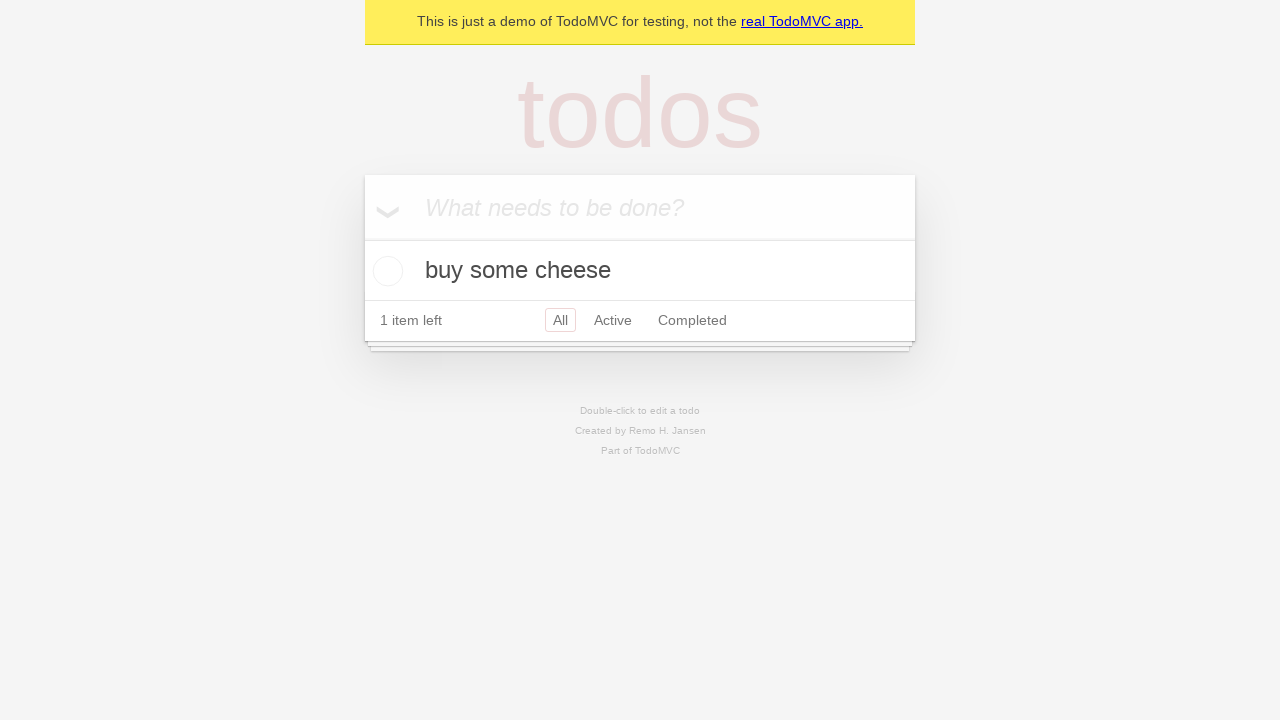

Verified that the text input field was cleared after adding the item
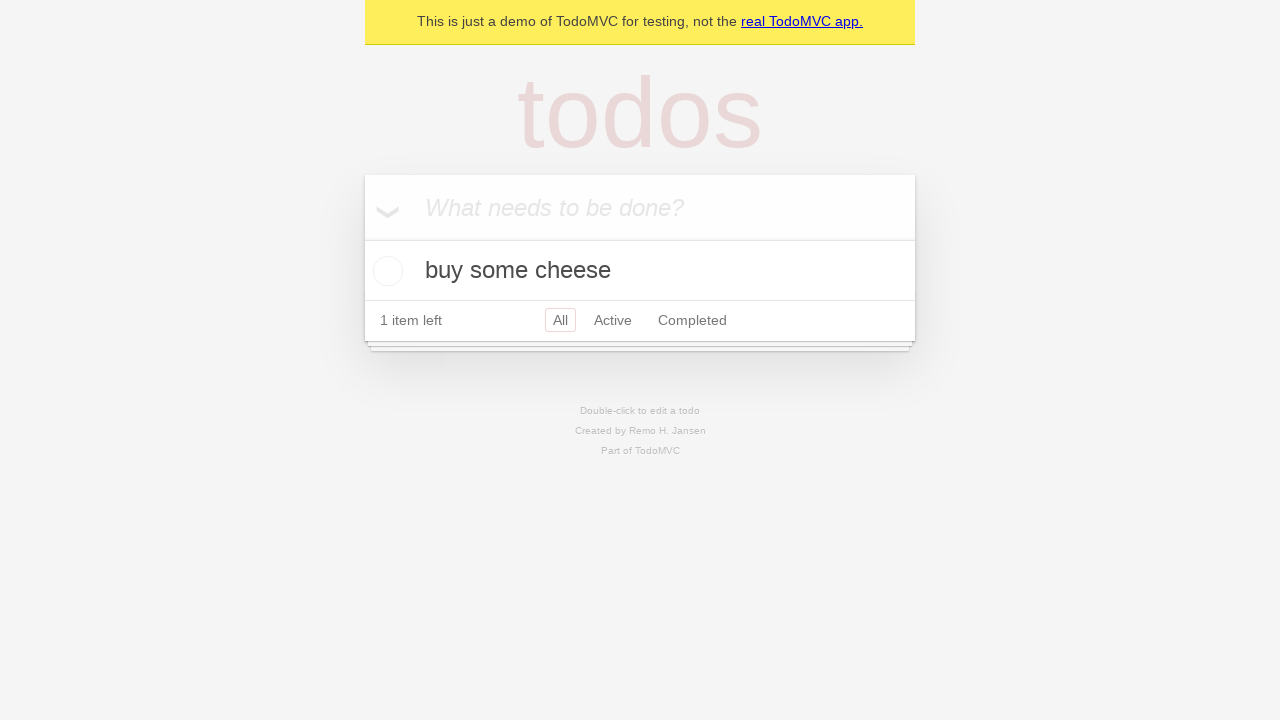

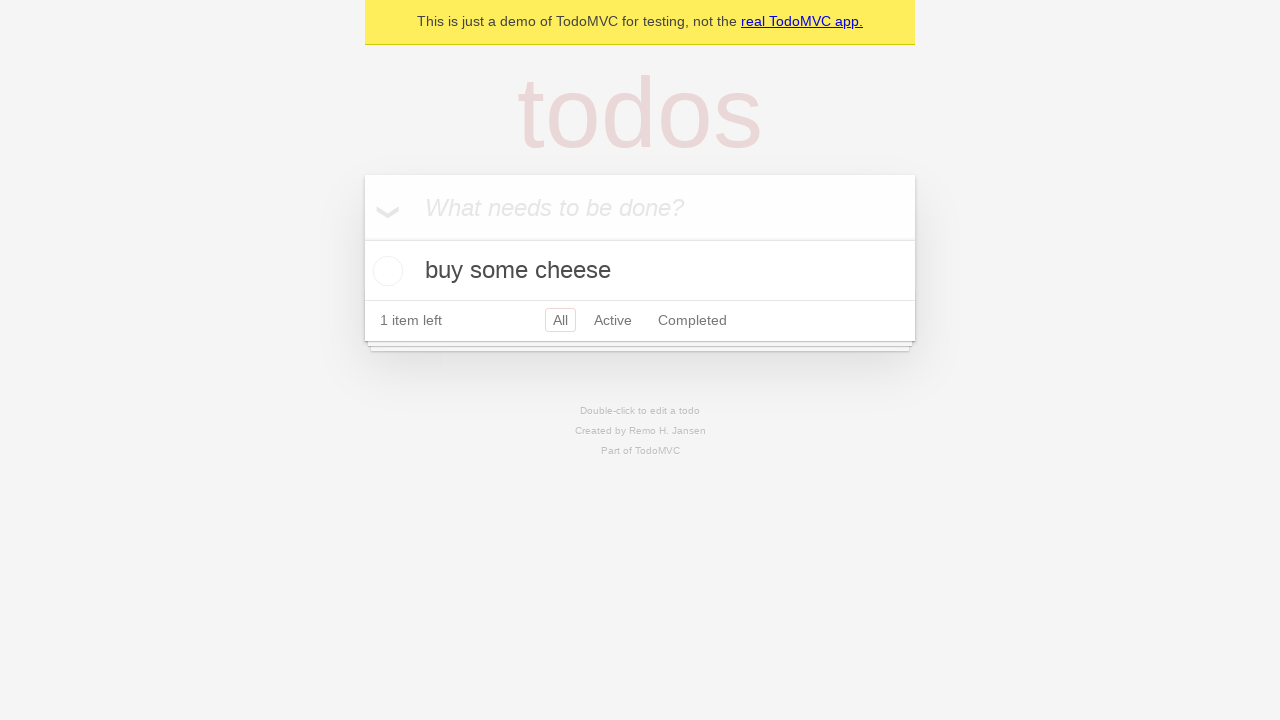